Navigates to Flipkart website and maximizes the browser window. The original script takes a screenshot, but the core automation is simply visiting the page.

Starting URL: https://www.flipkart.com

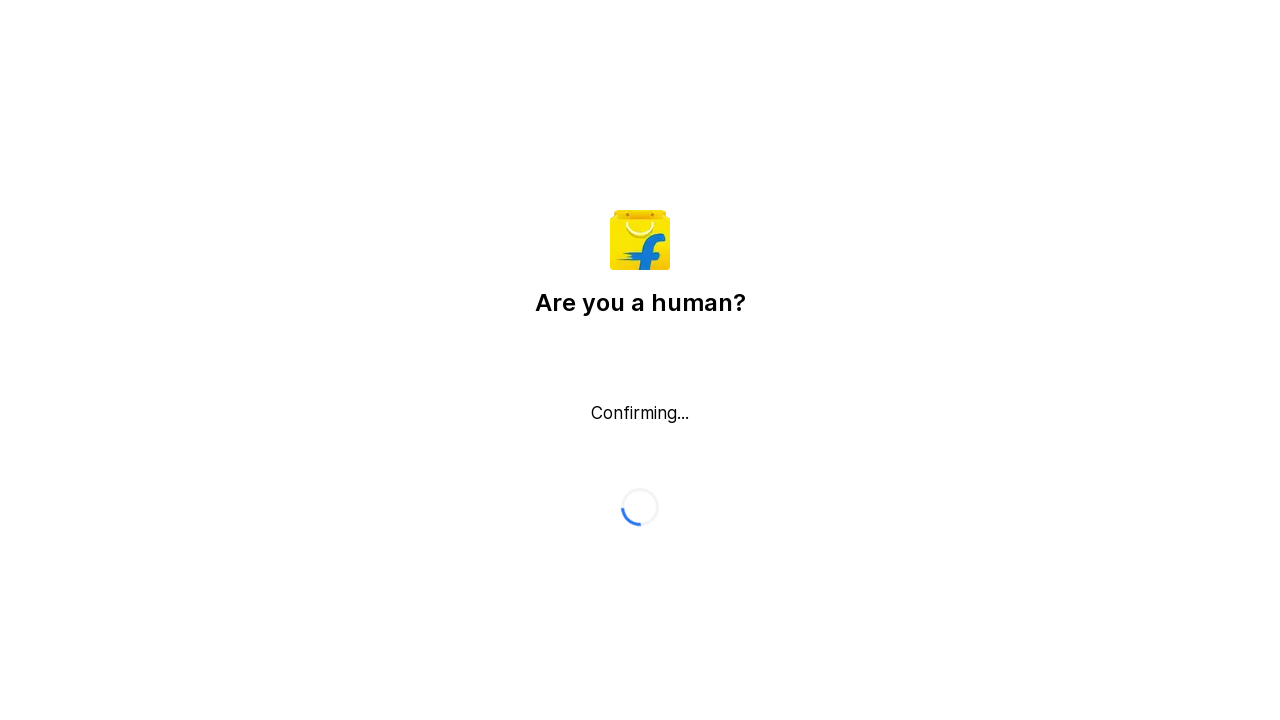

Set viewport size to 1920x1080
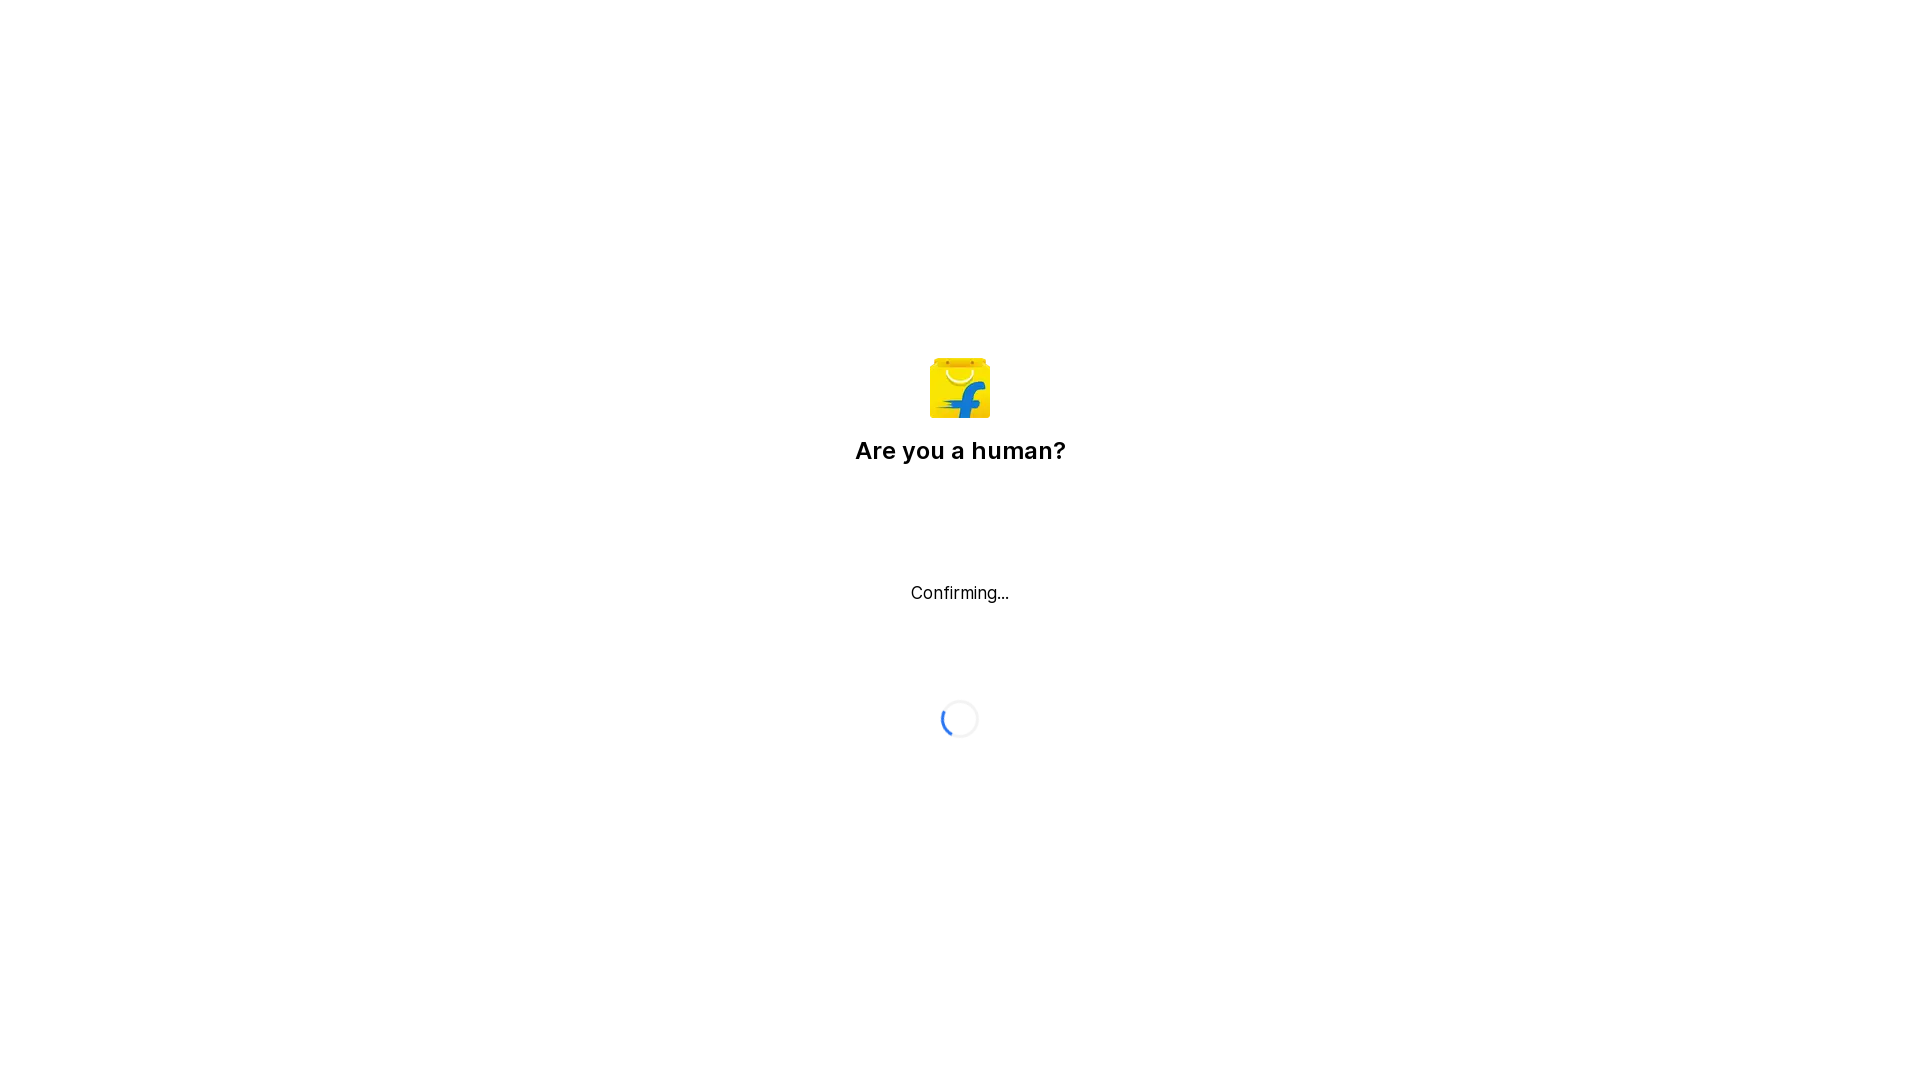

Page fully loaded - networkidle state reached
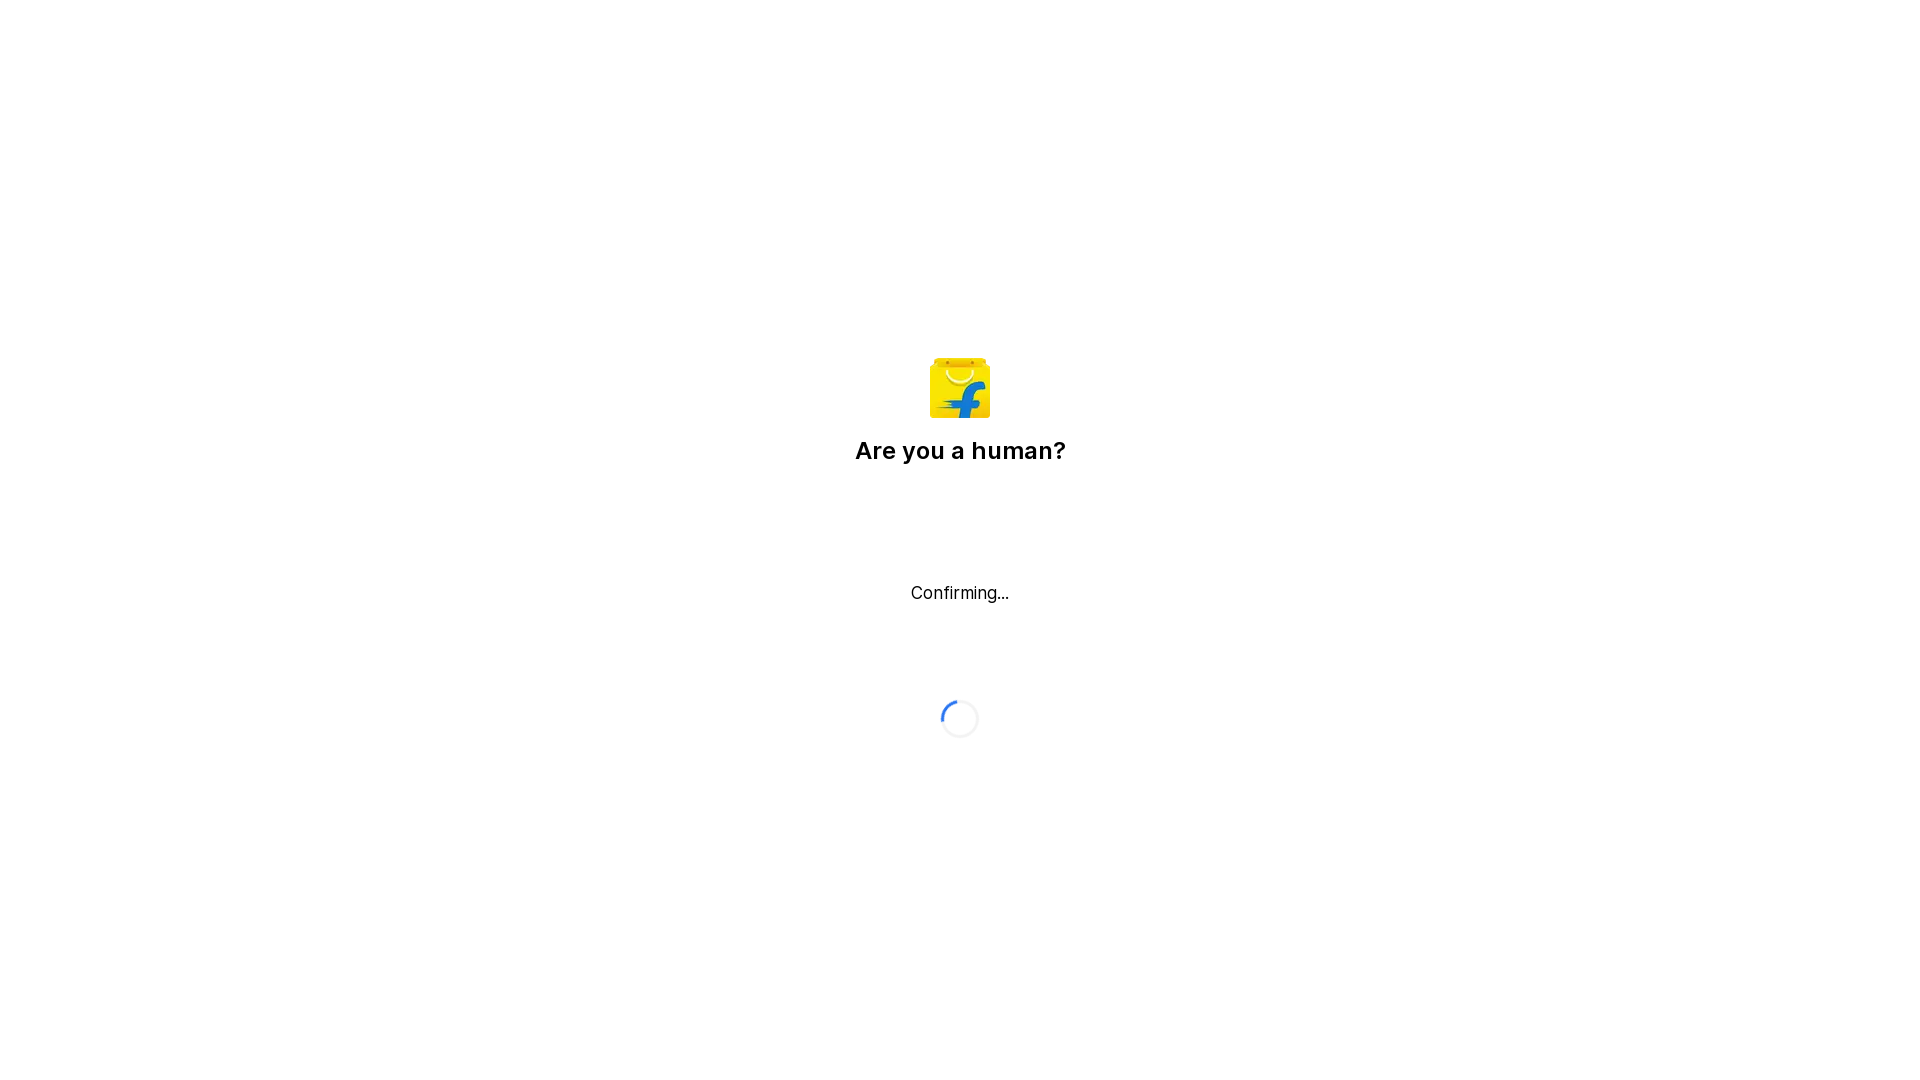

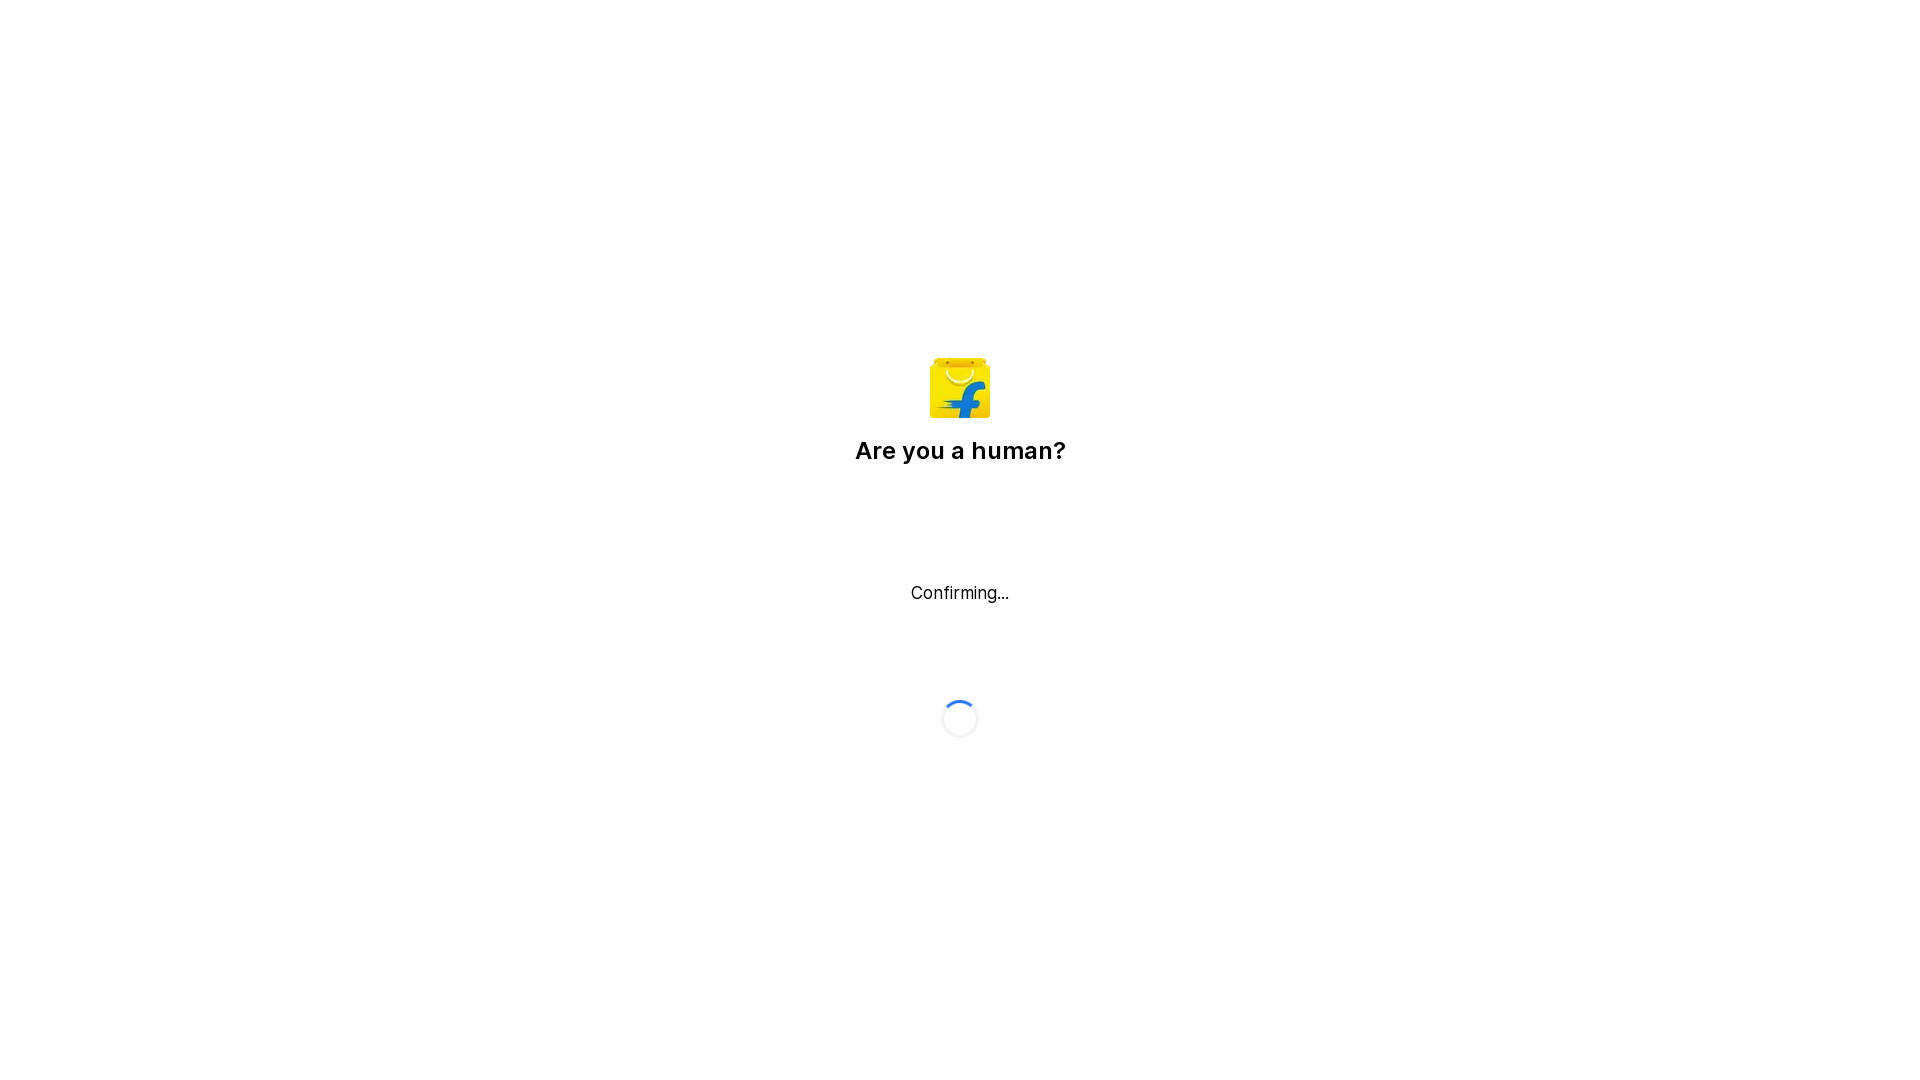